Tests dropdown functionality by selecting an option from a currency dropdown menu and verifying the selection

Starting URL: https://rahulshettyacademy.com/dropdownsPractise/

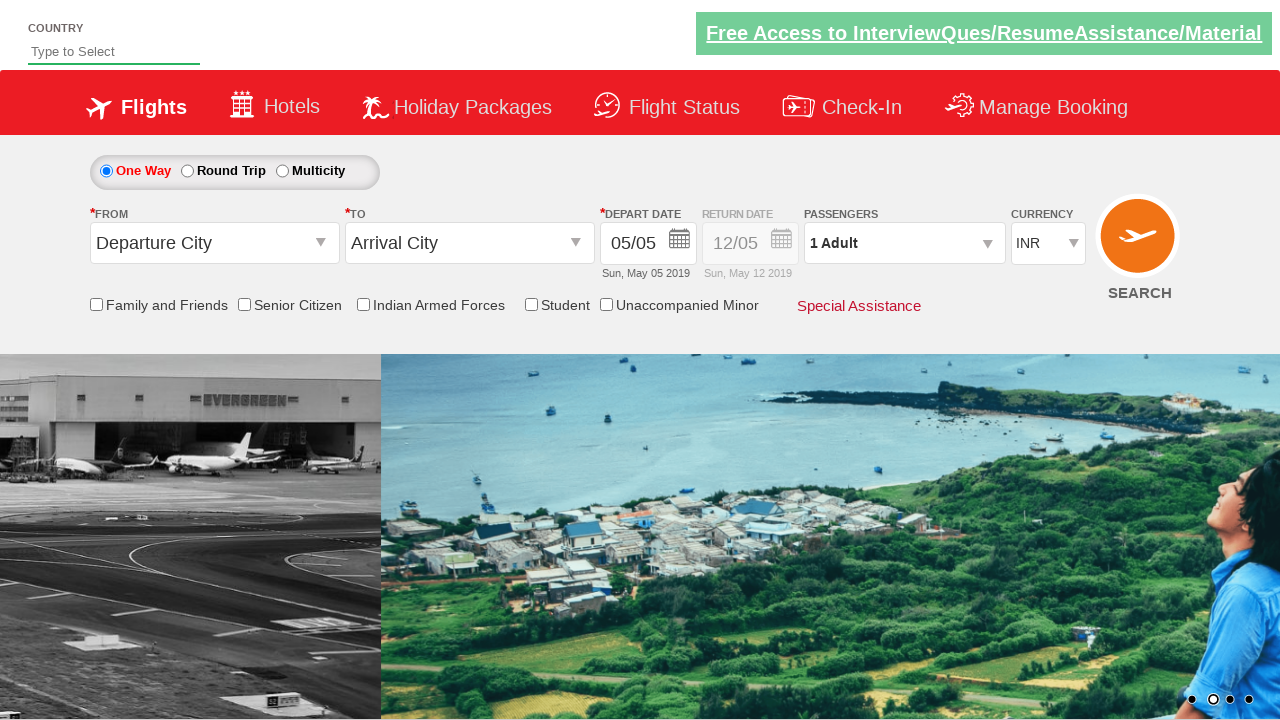

Selected 4th option (index 3) from currency dropdown on //div[@class='currency-dropdown']/select
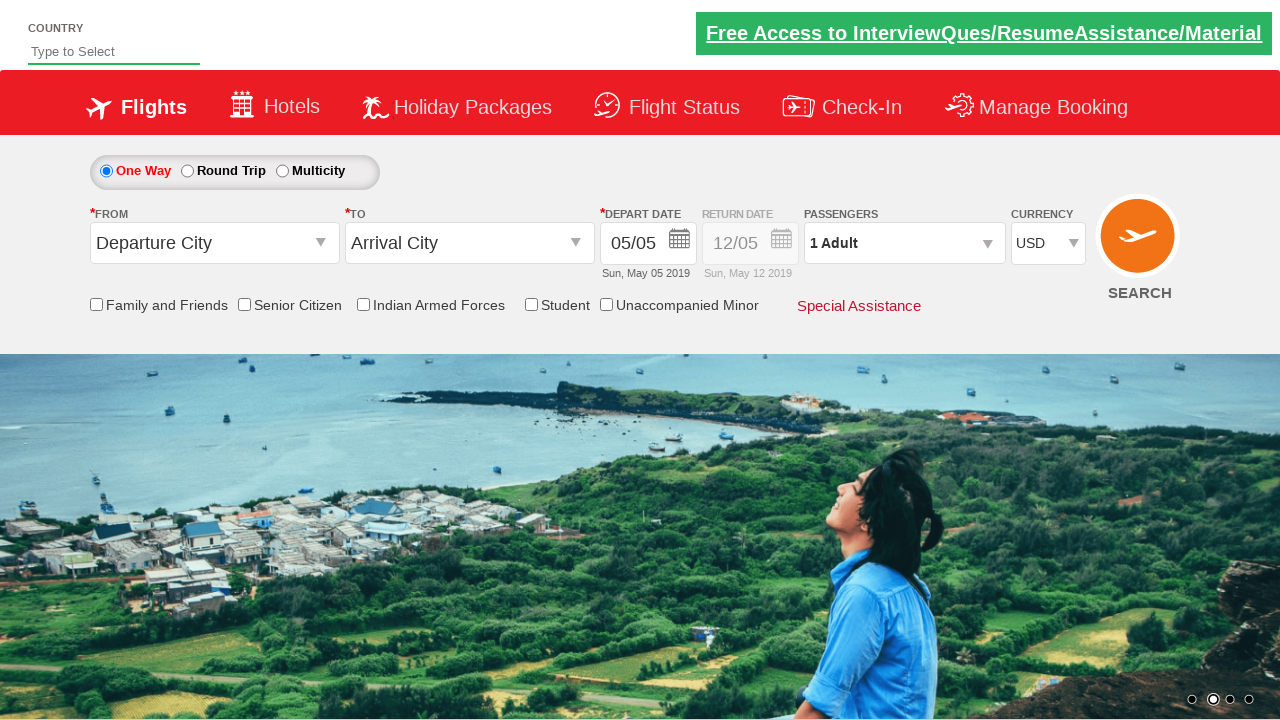

Waited 500ms for currency selection to be applied
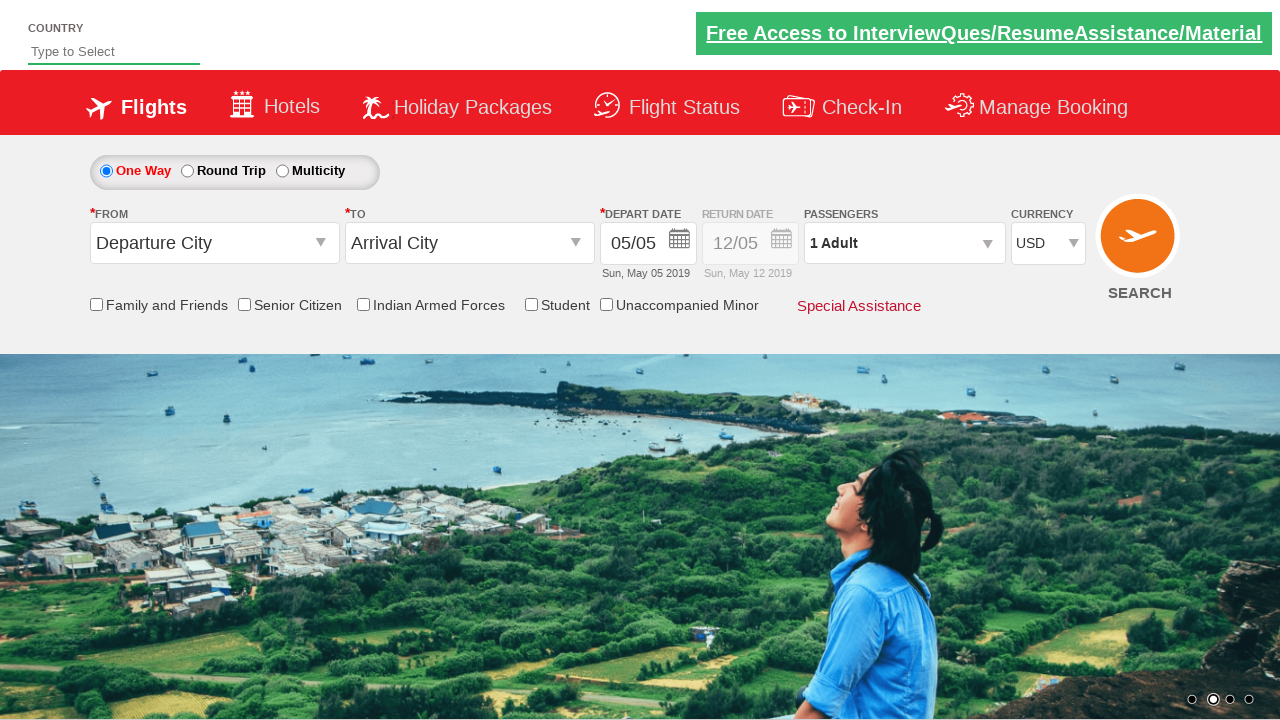

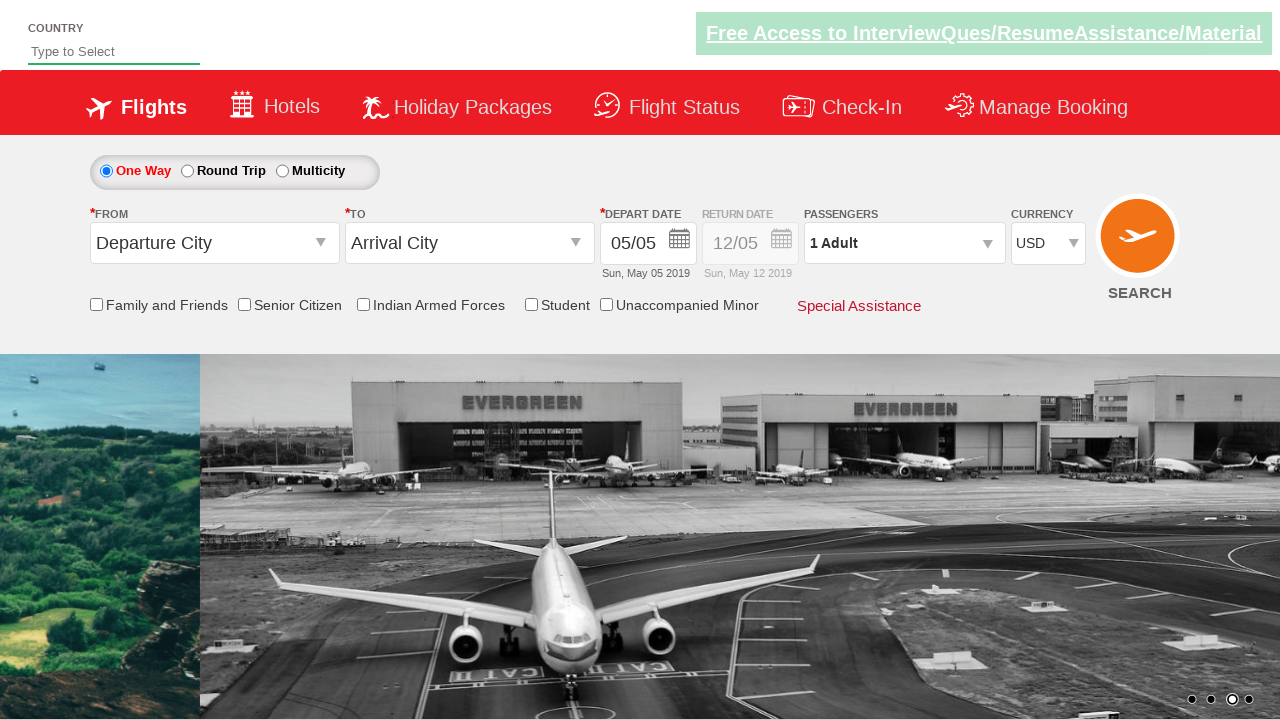